Tests dynamic controls on a webpage by interacting with a checkbox that can be removed, and enabling/disabling a text input field

Starting URL: https://the-internet.herokuapp.com/dynamic_controls

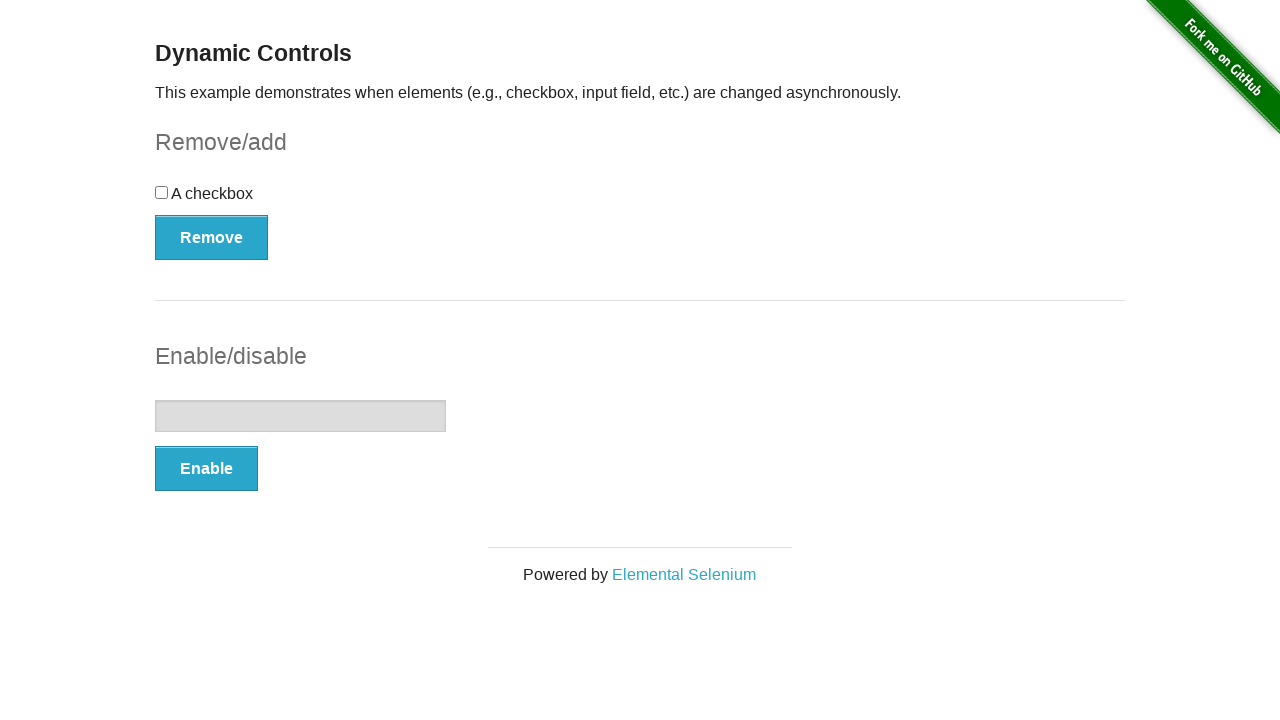

Clicked the checkbox at (162, 192) on input[type='checkbox']
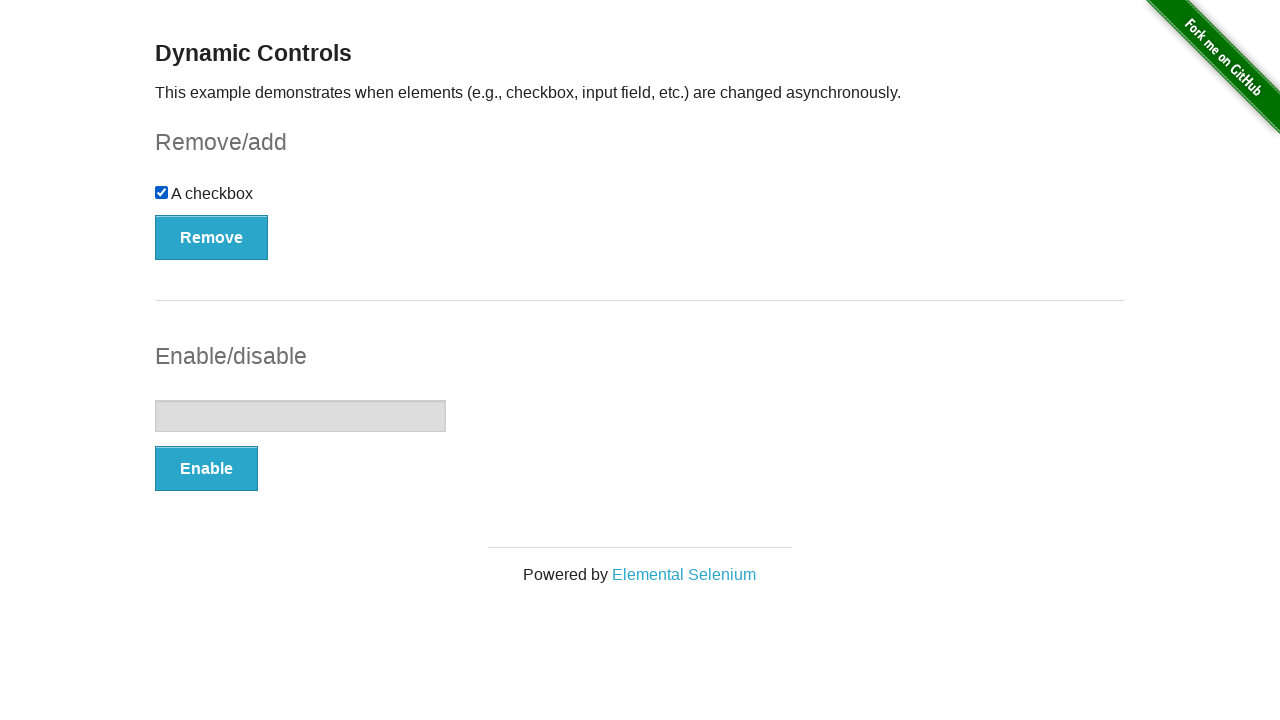

Clicked the Remove button at (212, 237) on button:has-text('Remove')
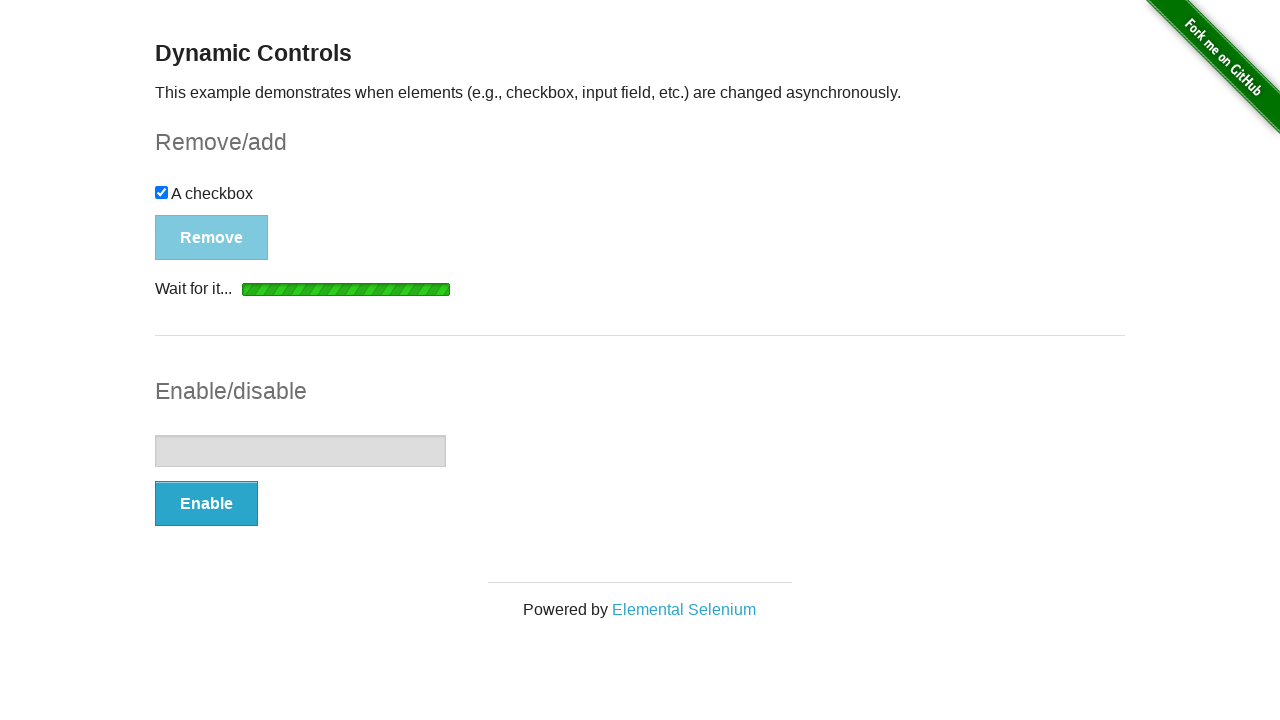

Verified the checkbox was removed with 'It's gone!' message
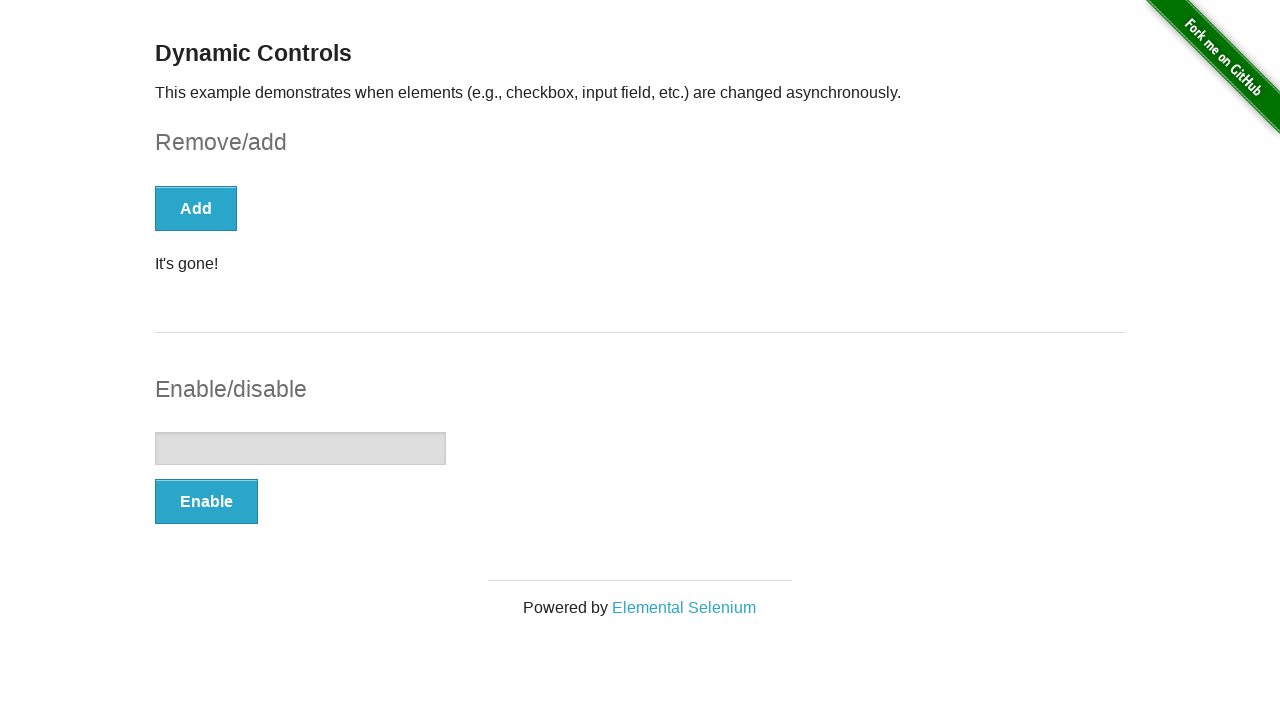

Clicked the Enable button at (206, 501) on button:has-text('Enable')
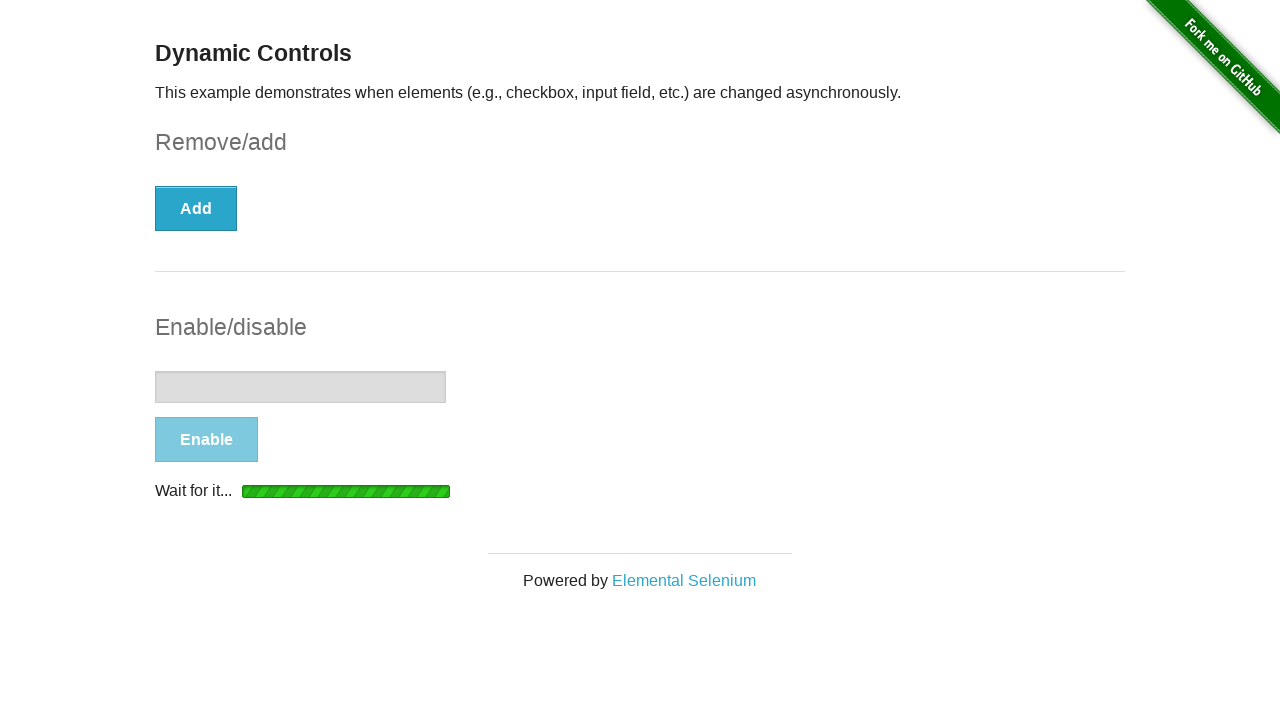

Waited for text input field to be enabled
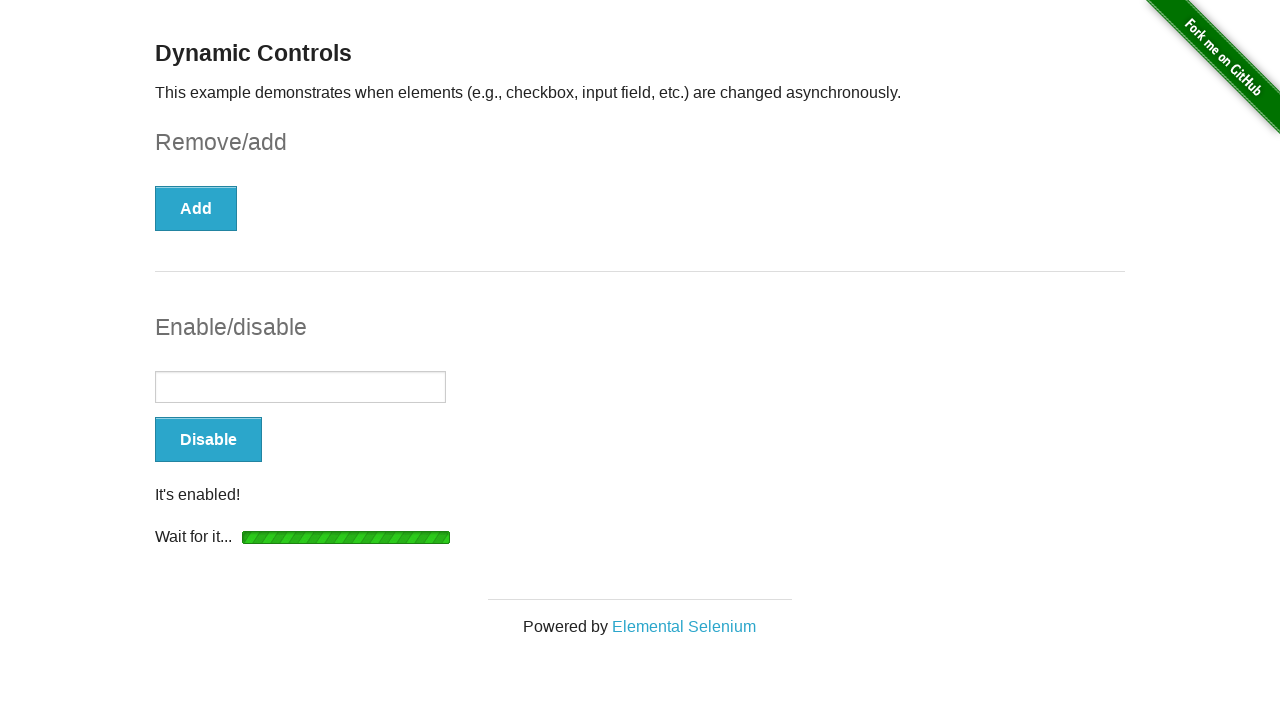

Filled the text input field with 'abracadabra' on input[type='text']
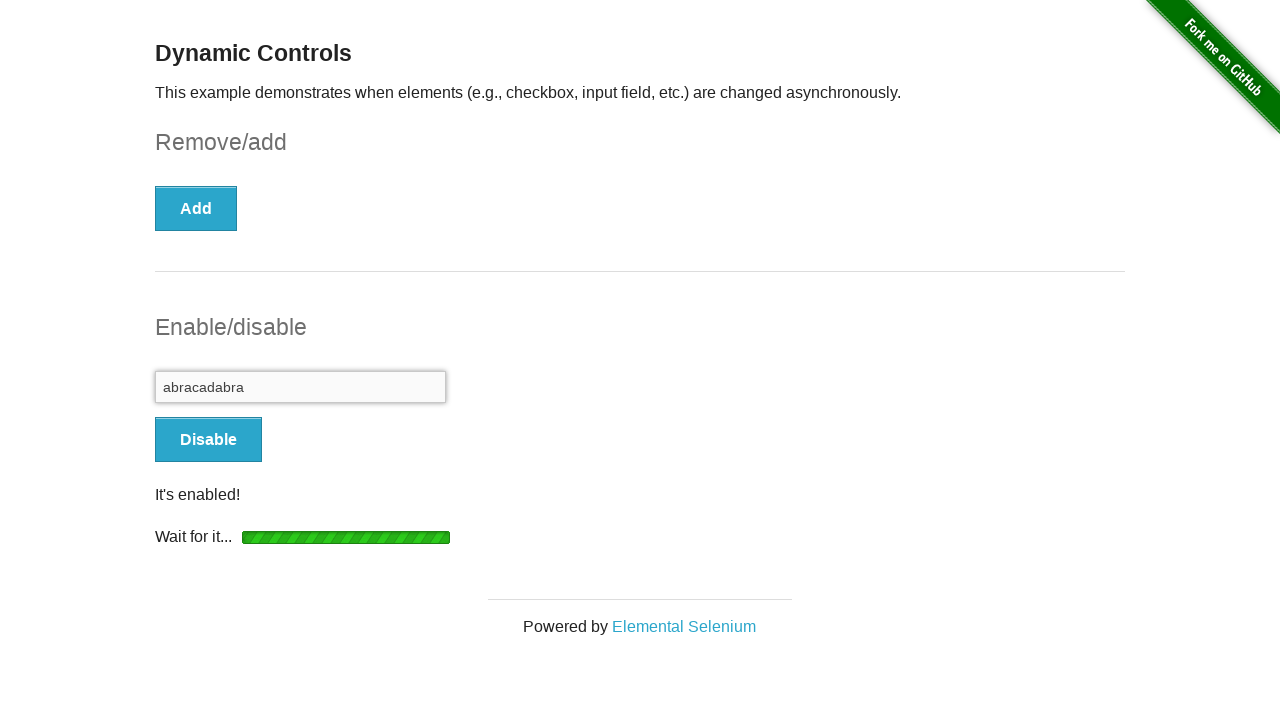

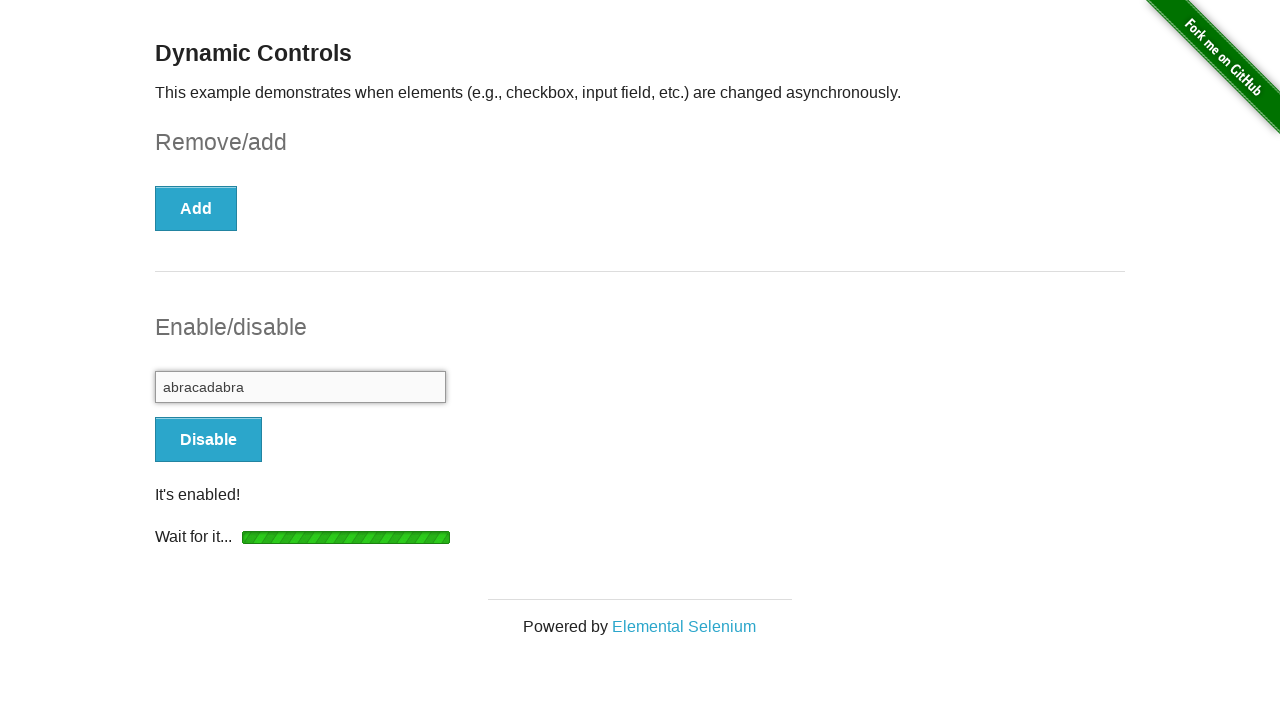